Navigates to the Getcalley website and sets the browser window size to 1536x864 pixels

Starting URL: https://www.getcalley.com/

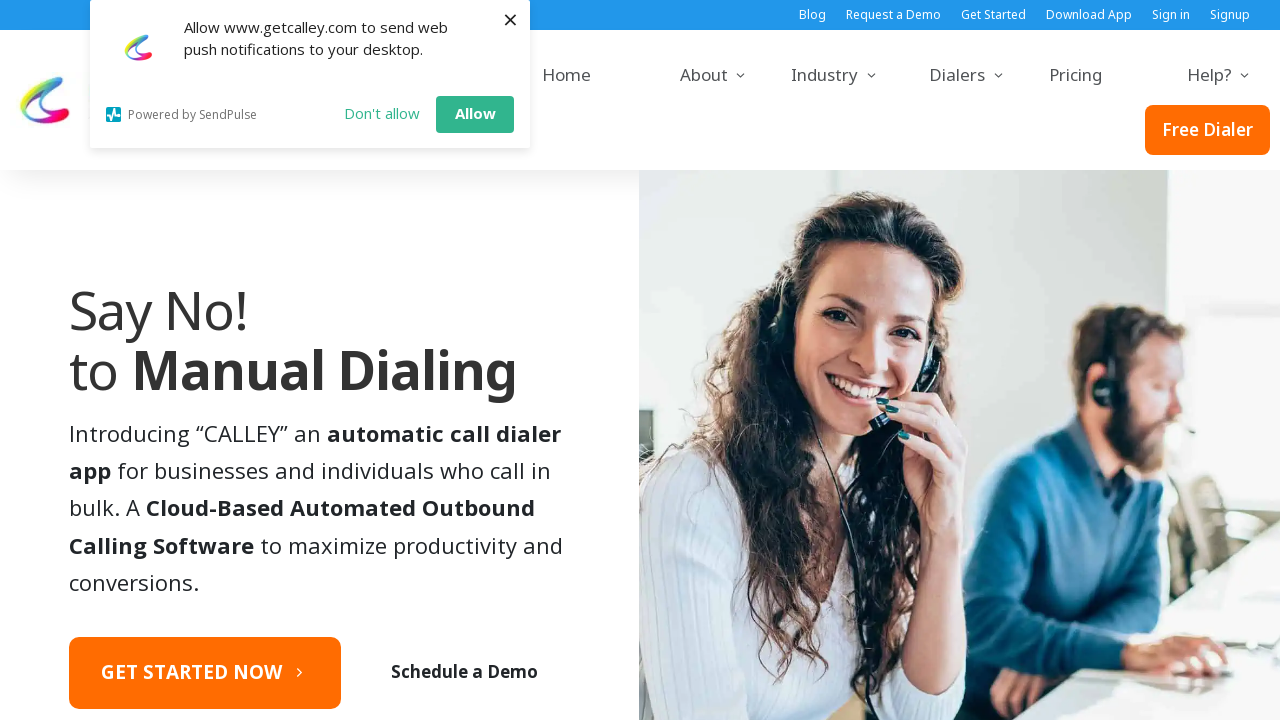

Navigated to https://www.getcalley.com/
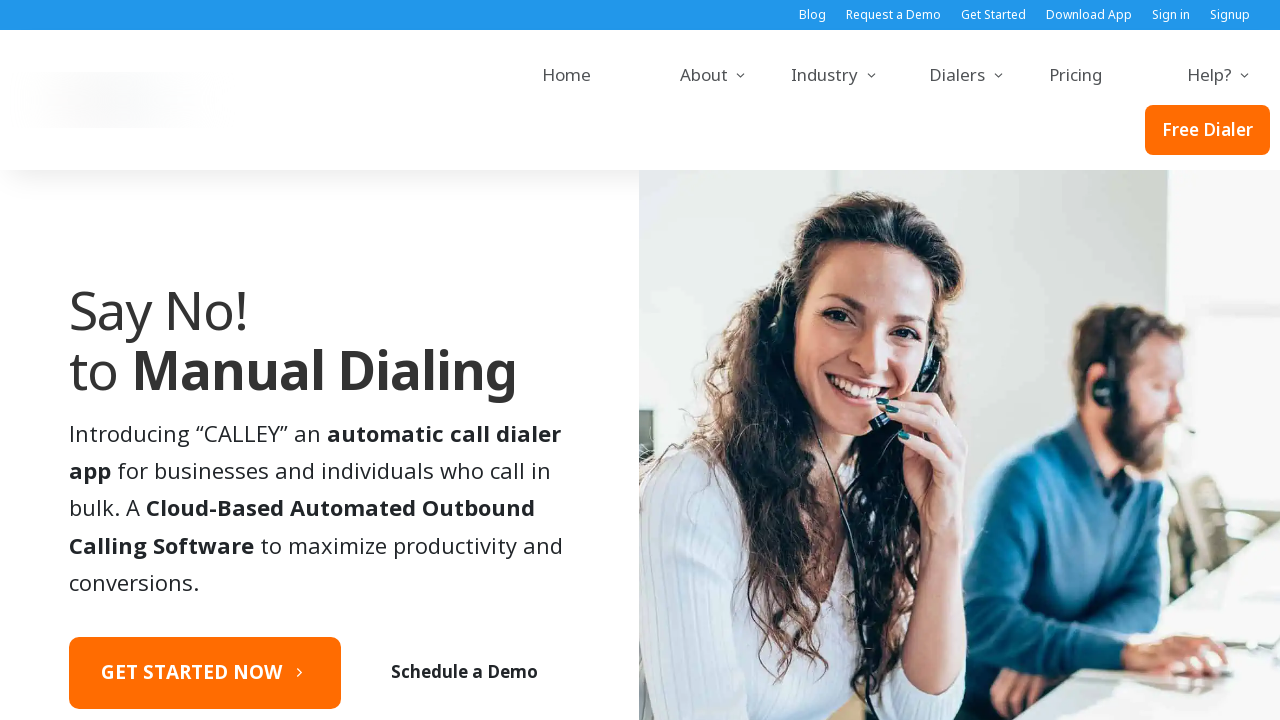

Set browser window size to 1536x864 pixels
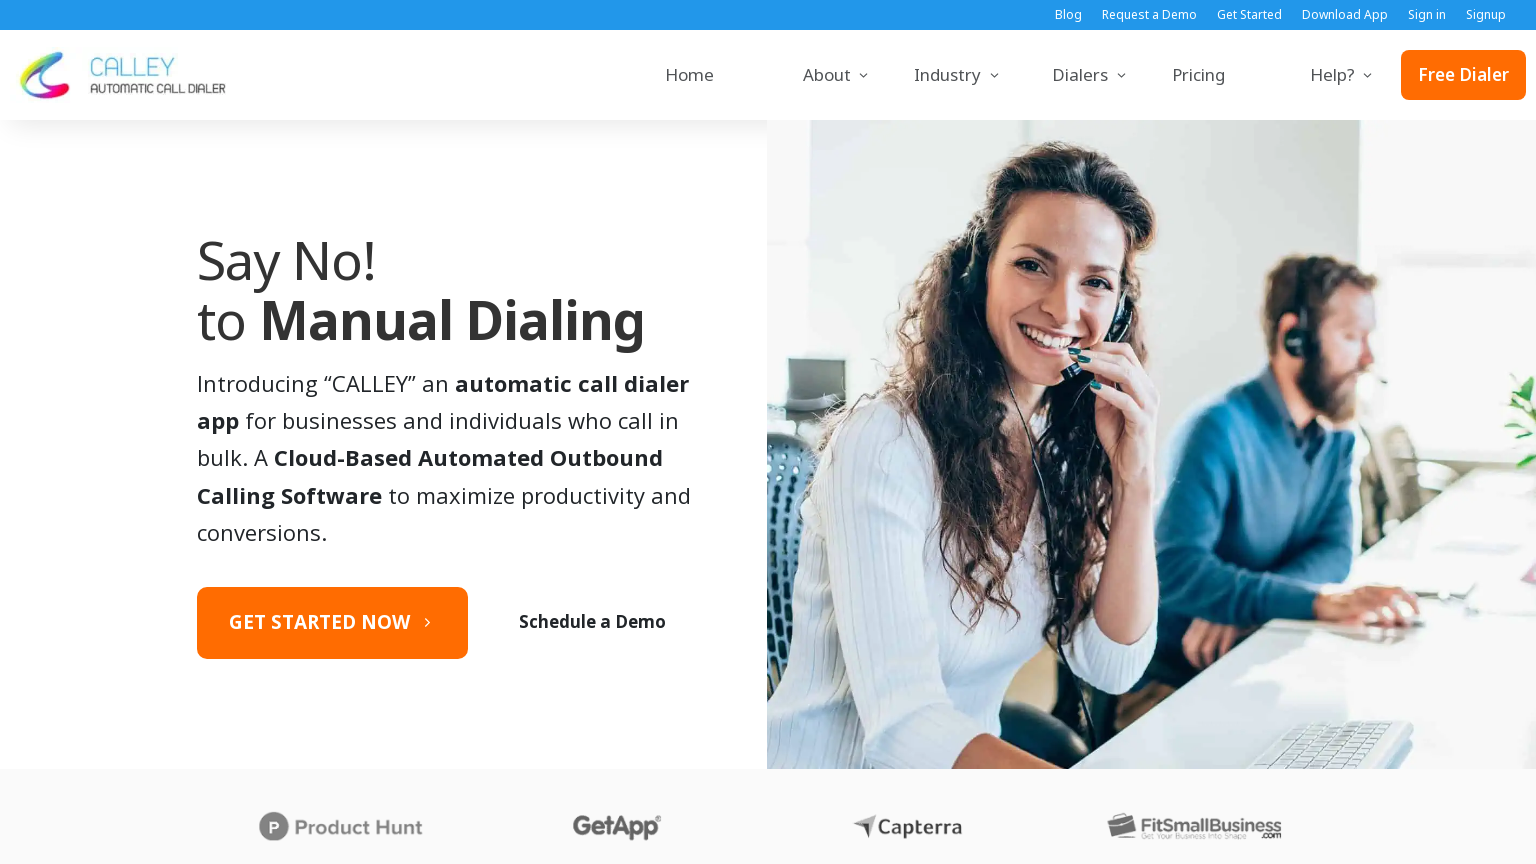

Page DOM content fully loaded
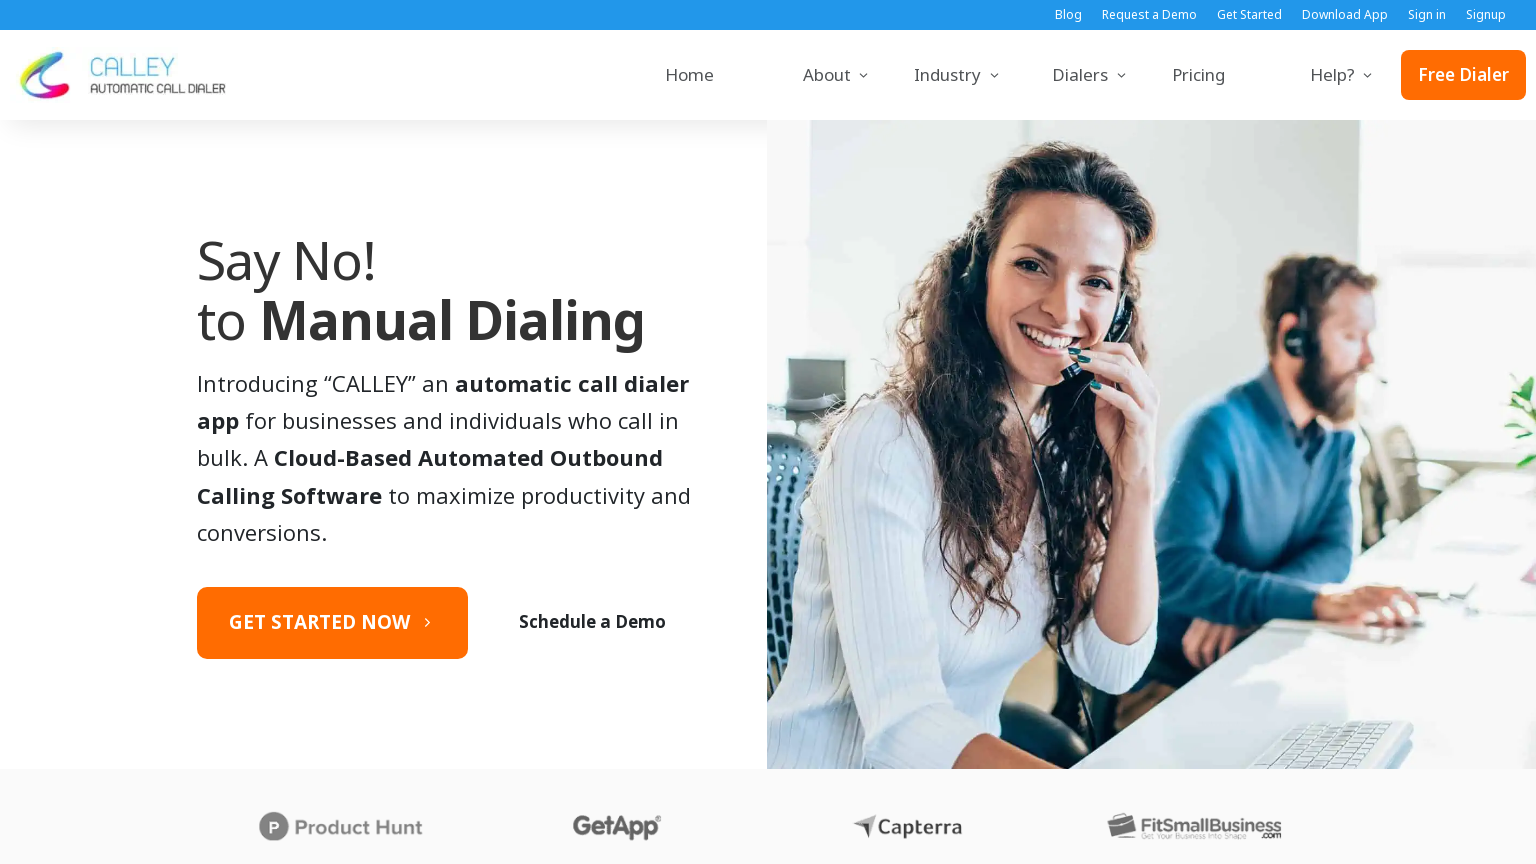

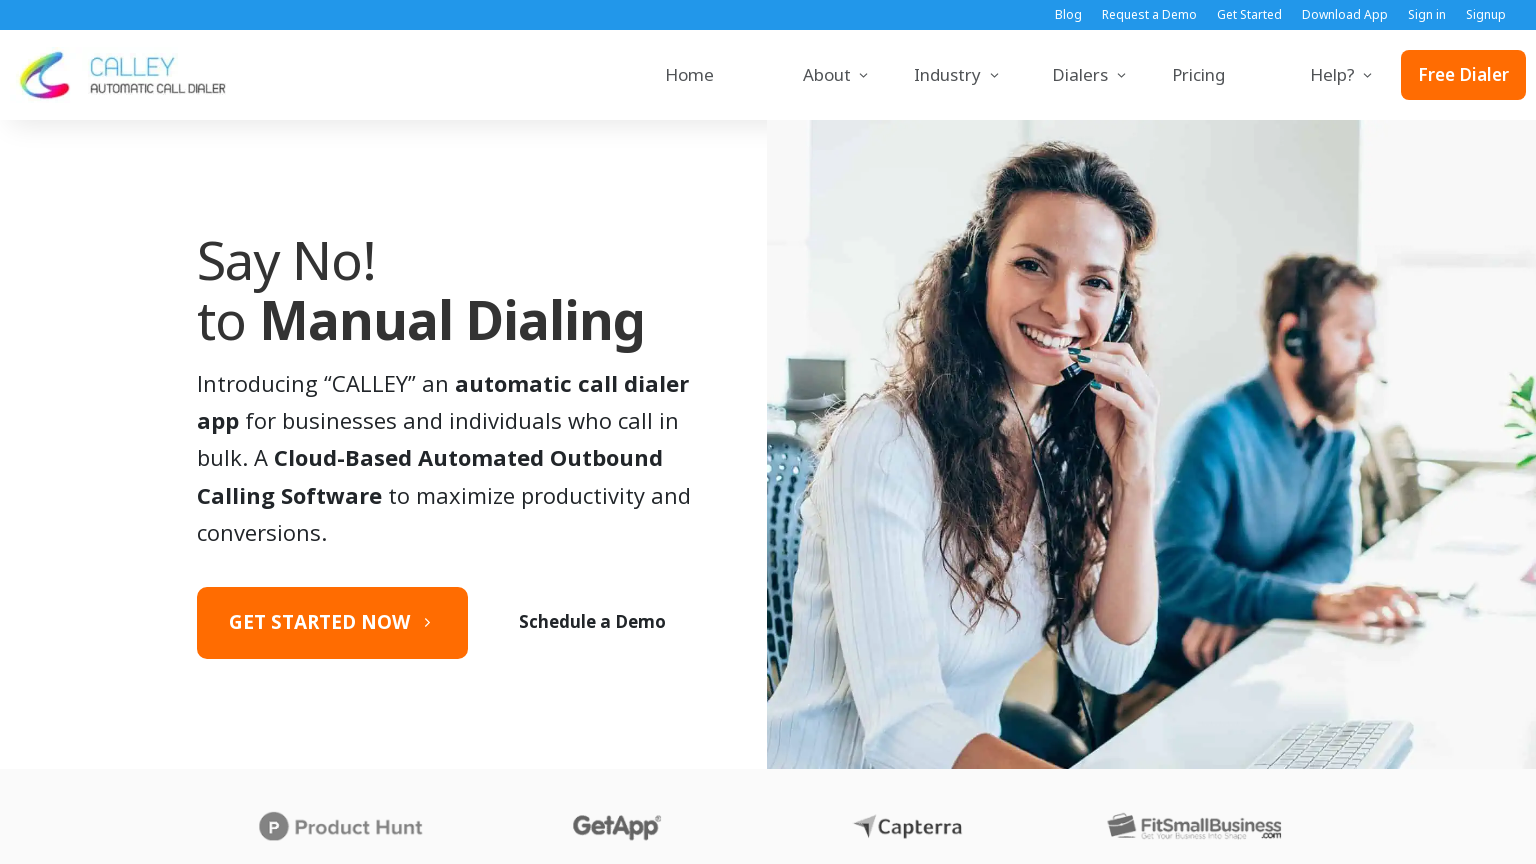